Tests sorting the Due column using semantic class attributes on the second table which has helpful markup

Starting URL: http://the-internet.herokuapp.com/tables

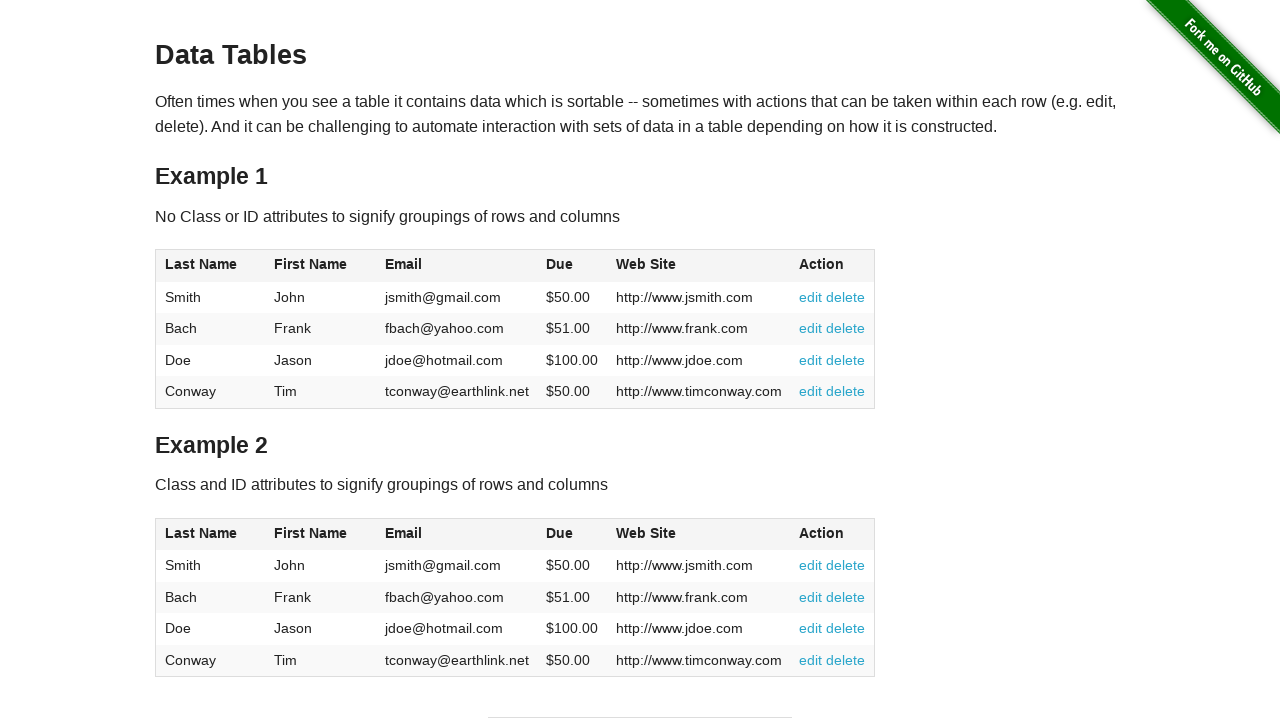

Clicked the Due column header in the second table to sort at (560, 533) on #table2 thead .dues
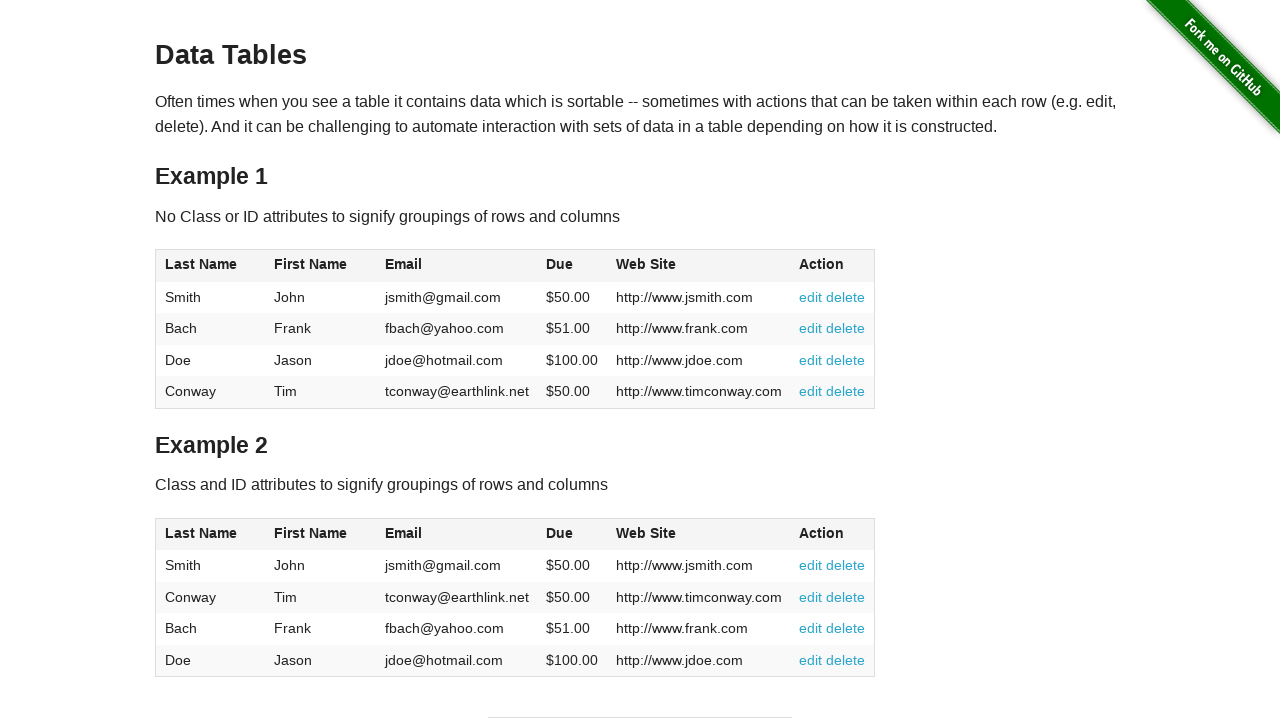

Verified Due column cells are visible after sorting
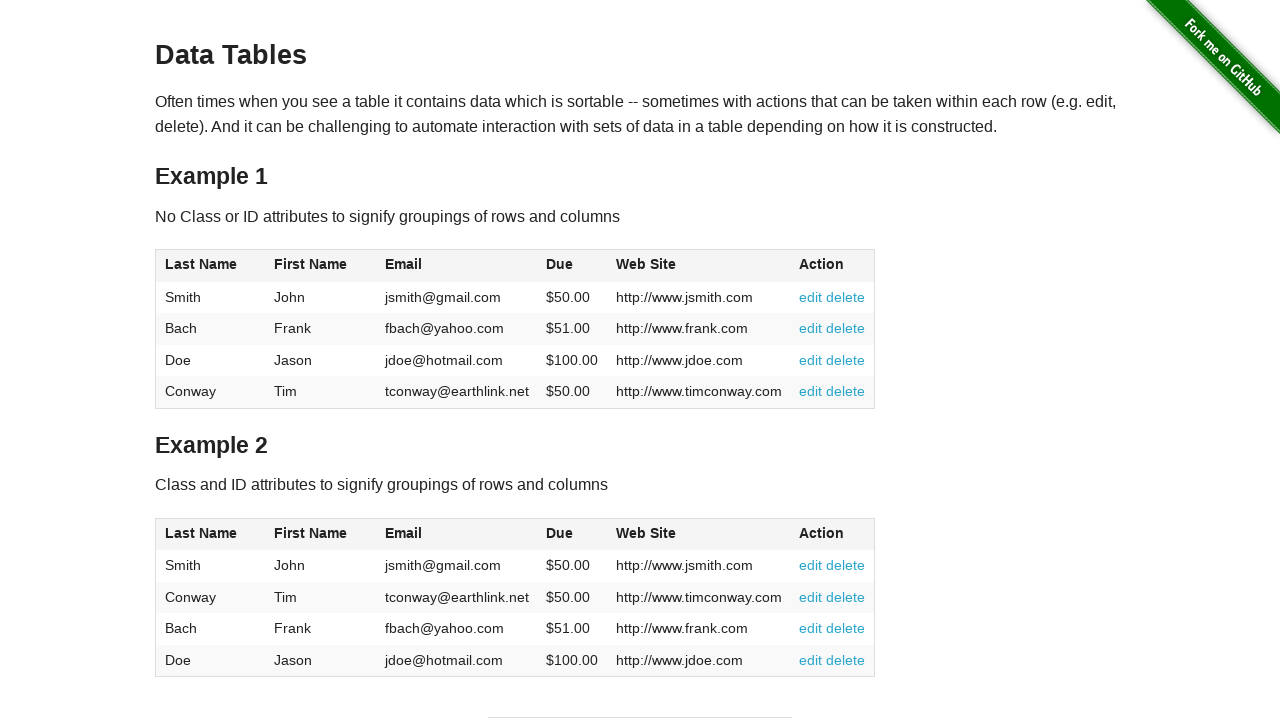

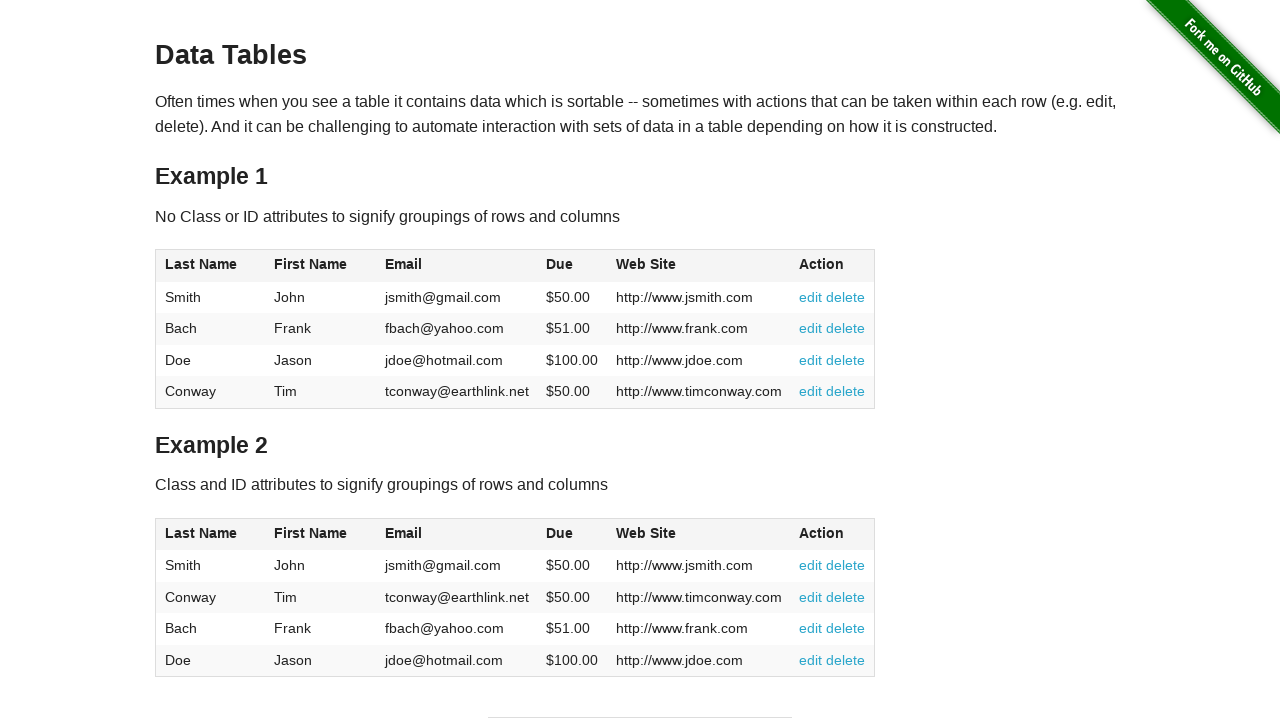